Tests handling a JavaScript confirm dialog by clicking OK to accept it

Starting URL: https://the-internet.herokuapp.com/javascript_alerts

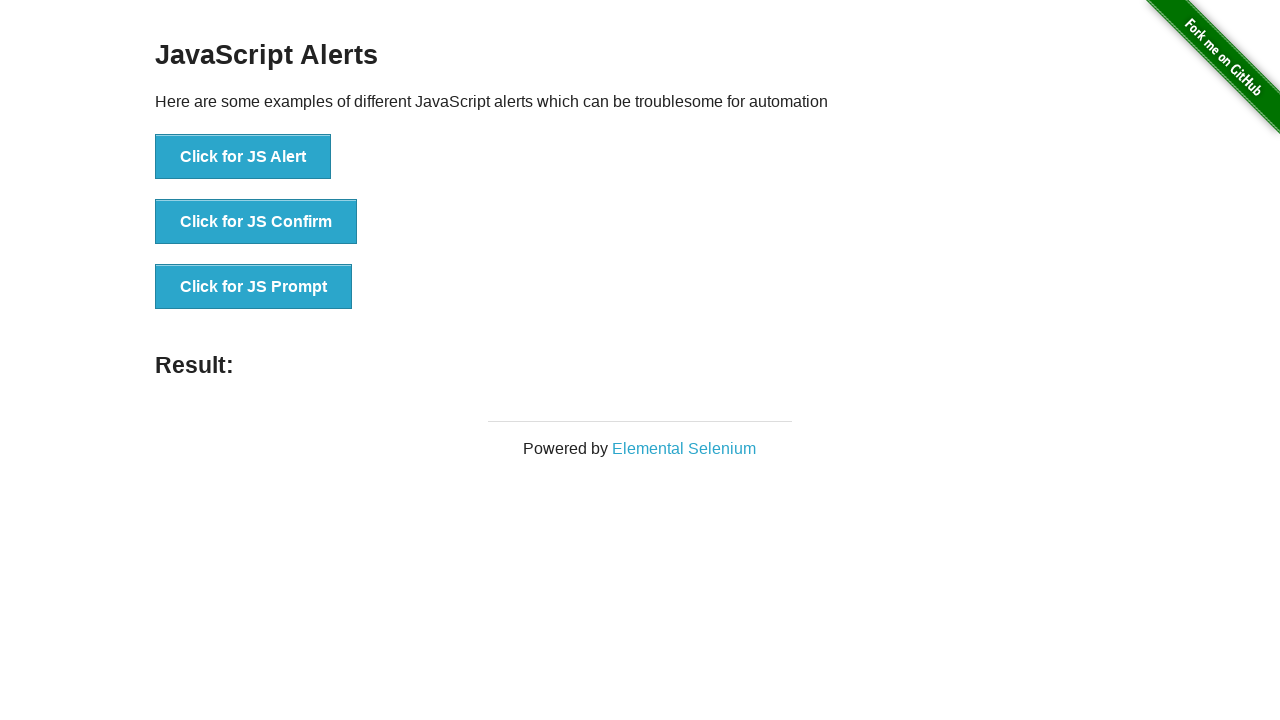

Set up dialog handler to accept confirm dialogs
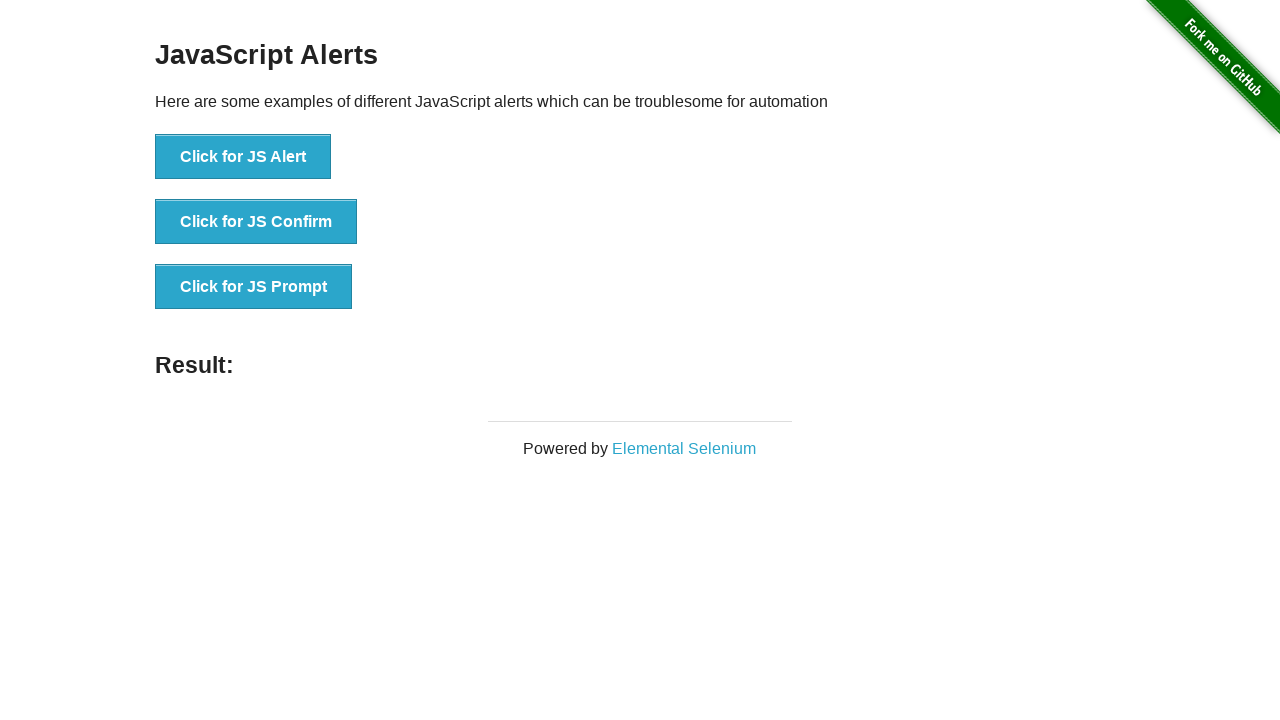

Clicked button to trigger JavaScript confirm dialog at (256, 222) on button[onclick="jsConfirm()"]
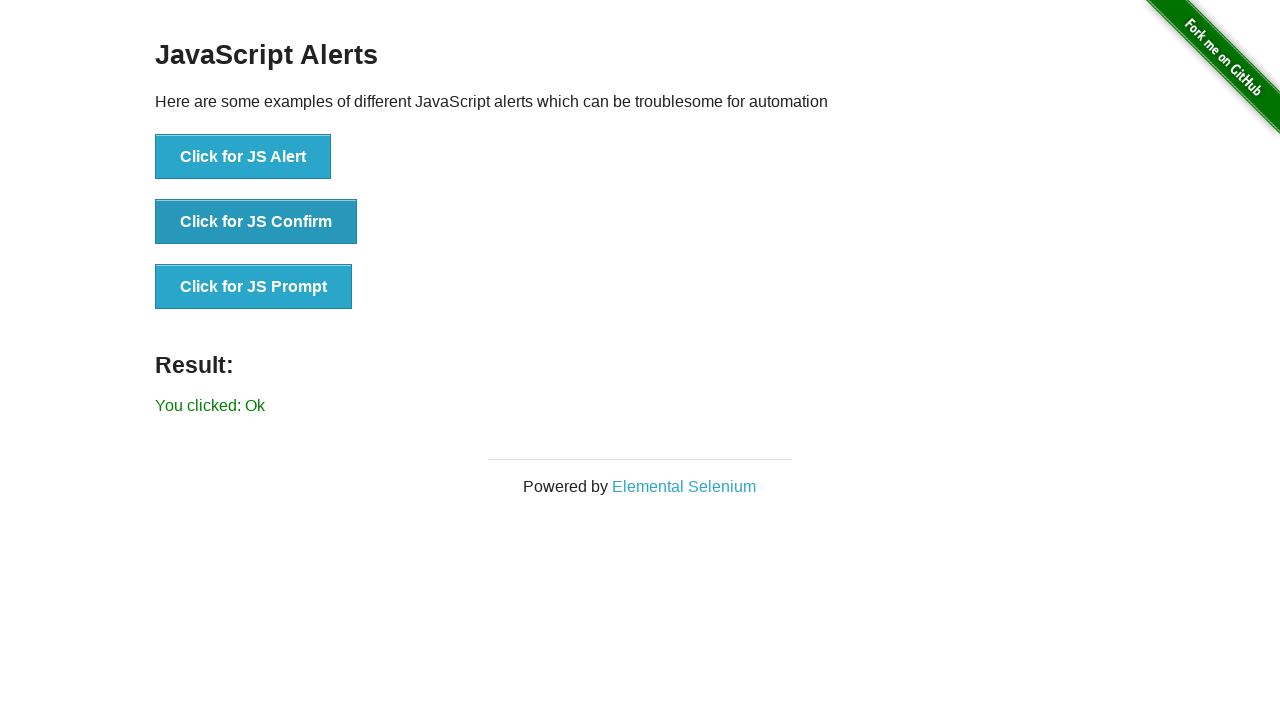

Result text appeared confirming dialog was accepted
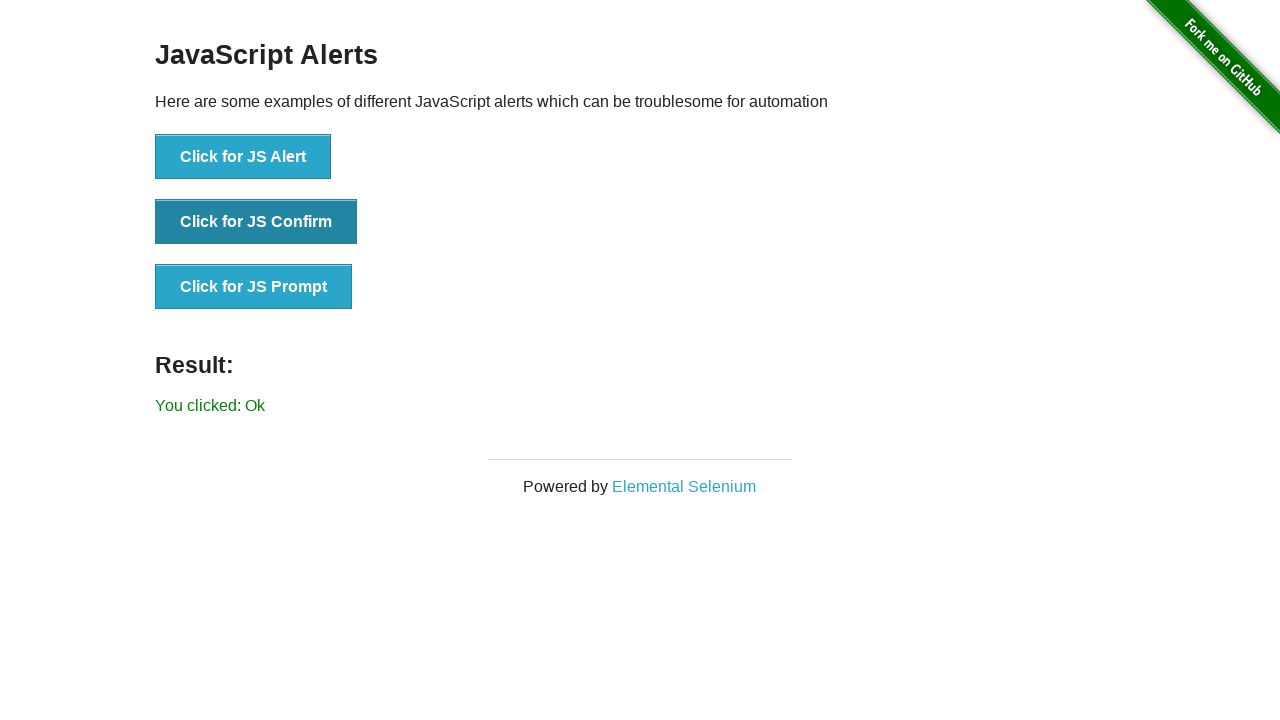

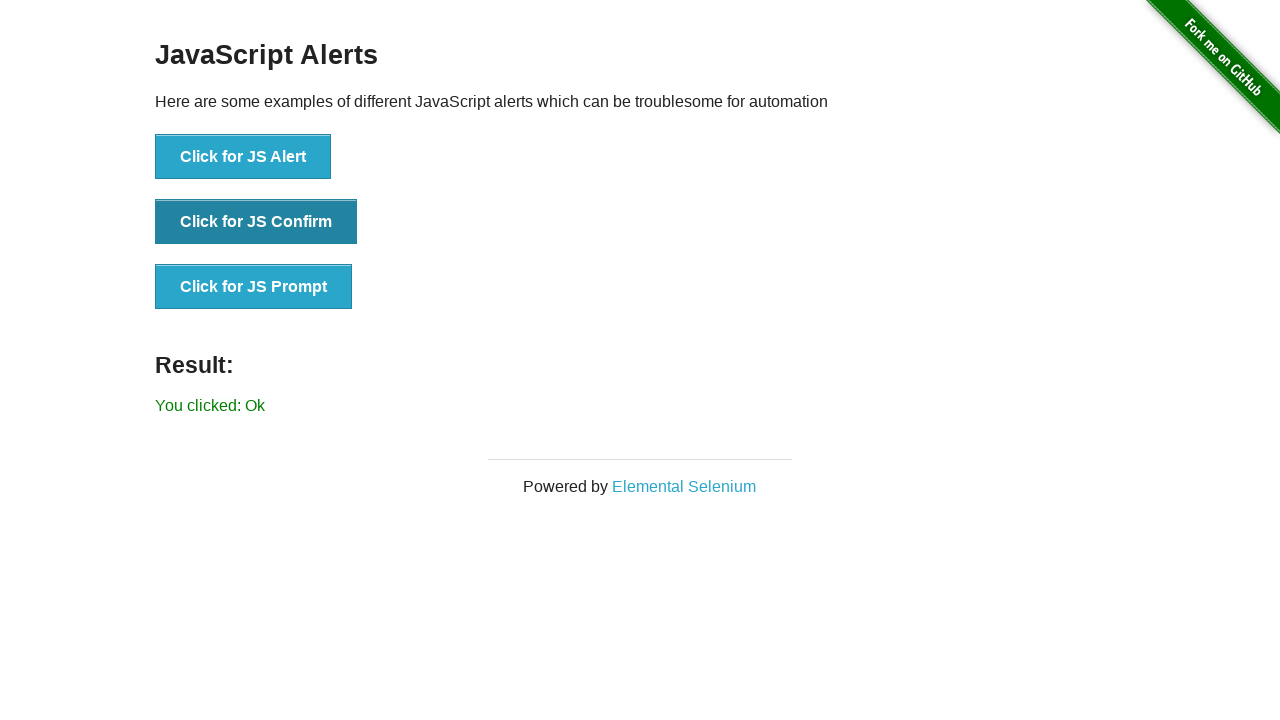